Opens the Contact modal, fills in contact email, name, and message, then submits the contact form

Starting URL: https://www.demoblaze.com/

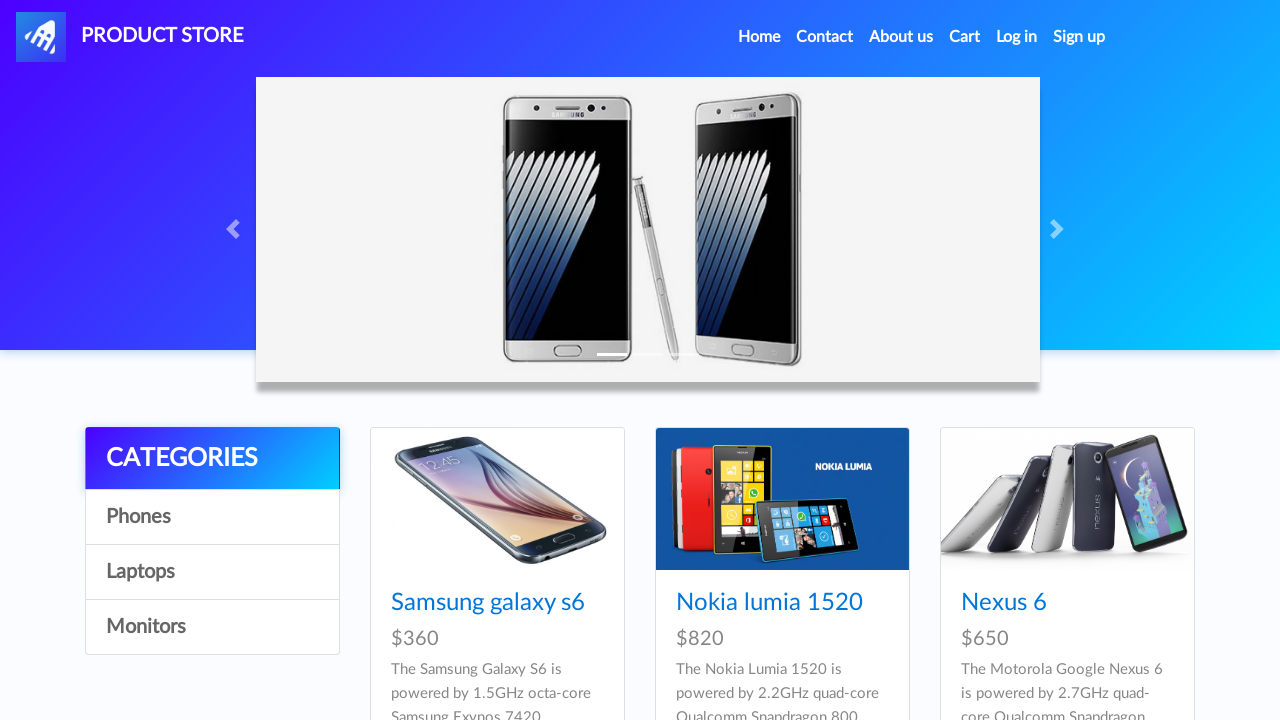

Clicked Contact link to open modal at (825, 37) on a[data-target='#exampleModal']
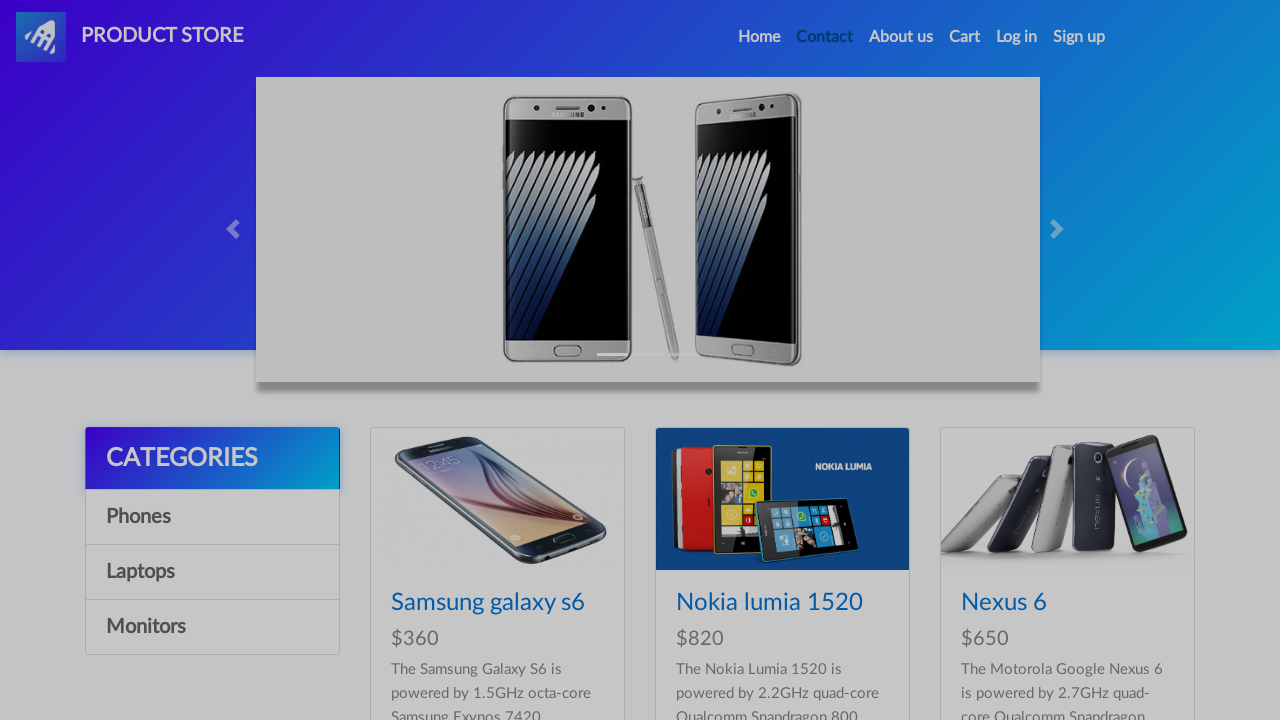

Contact modal loaded and became visible
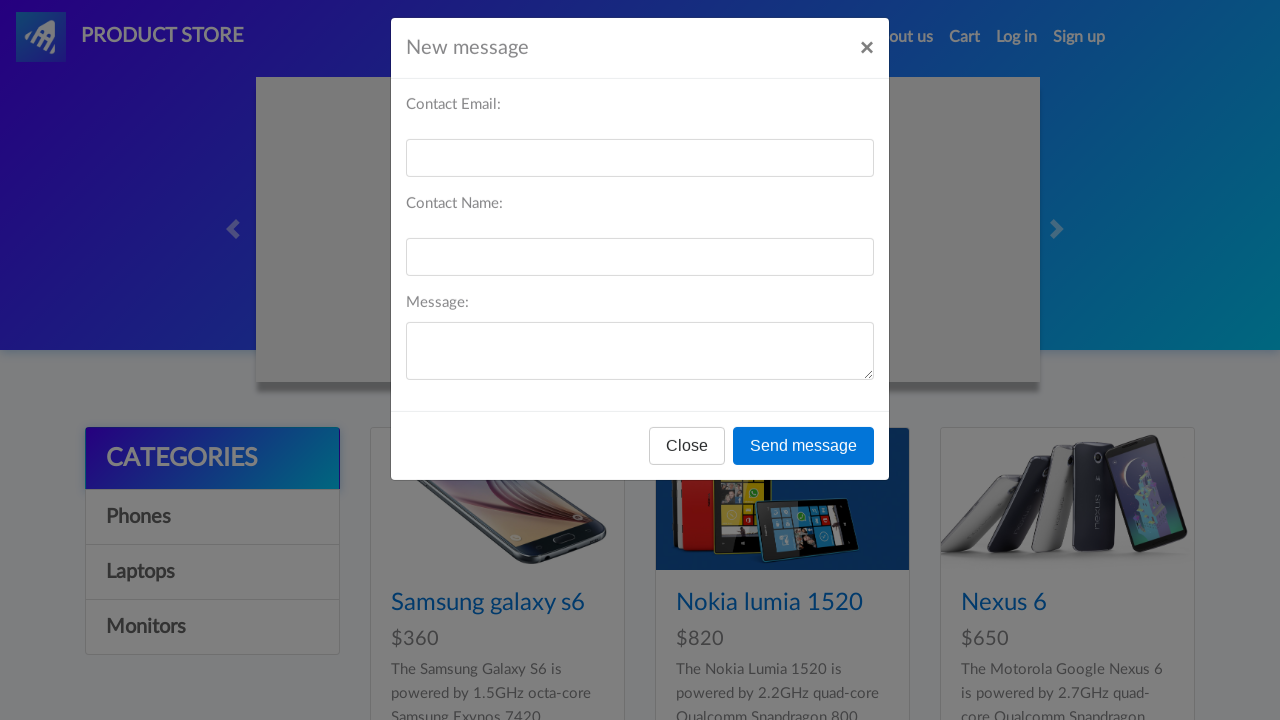

Filled contact email field with 'testuser847@gmail.com' on input#recipient-email
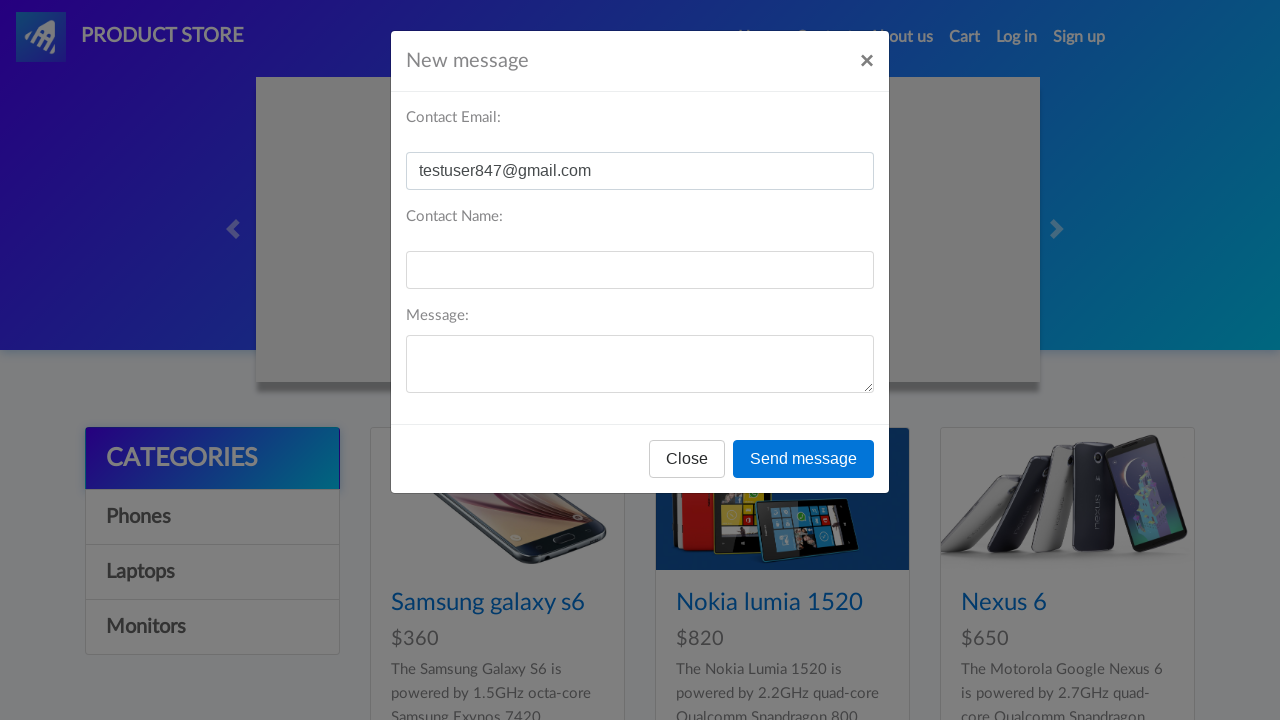

Filled contact name field with 'John Smith' on input#recipient-name
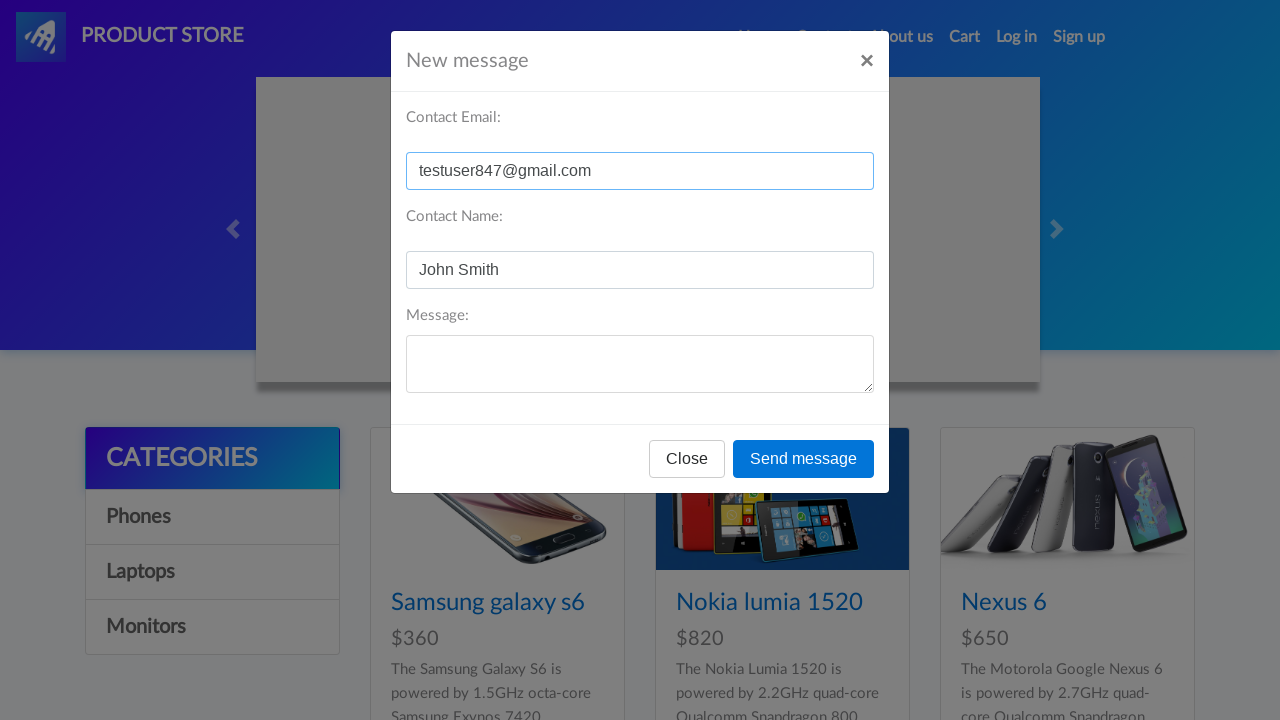

Filled message field with product inquiry on textarea#message-text
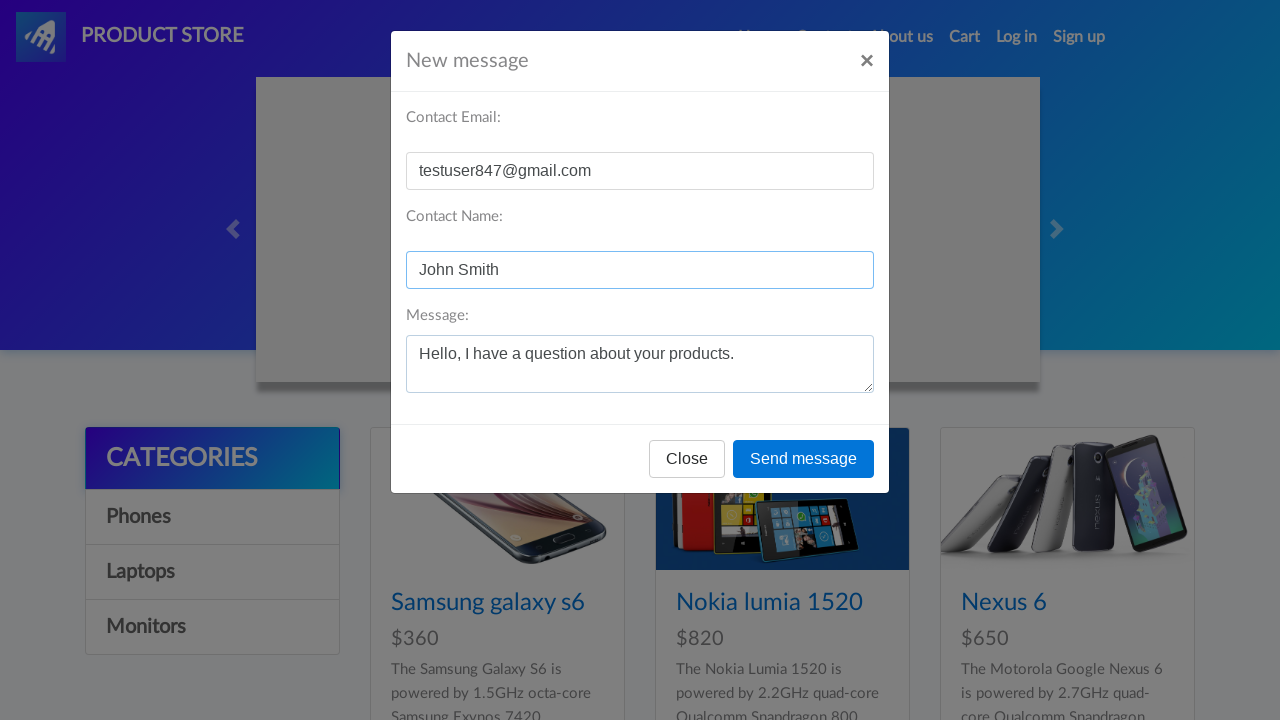

Clicked Send message button to submit contact form at (804, 459) on button[onclick='send()']
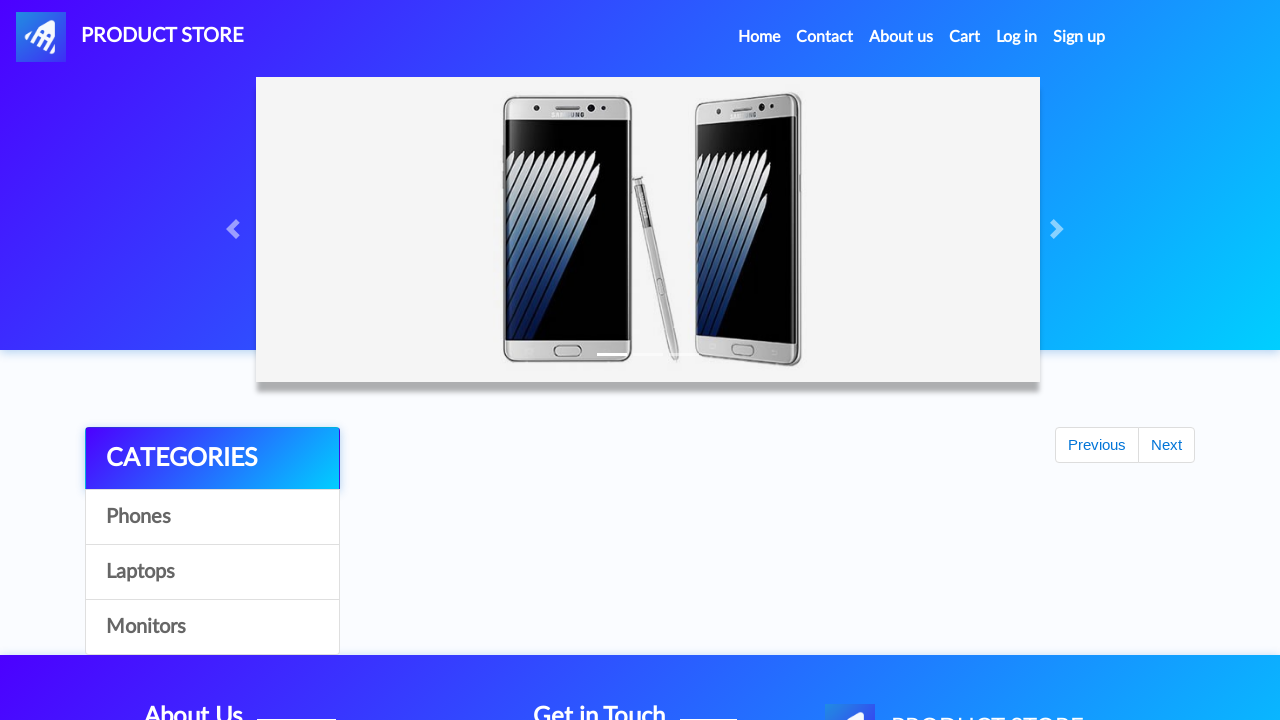

Set up dialog handler to accept alerts
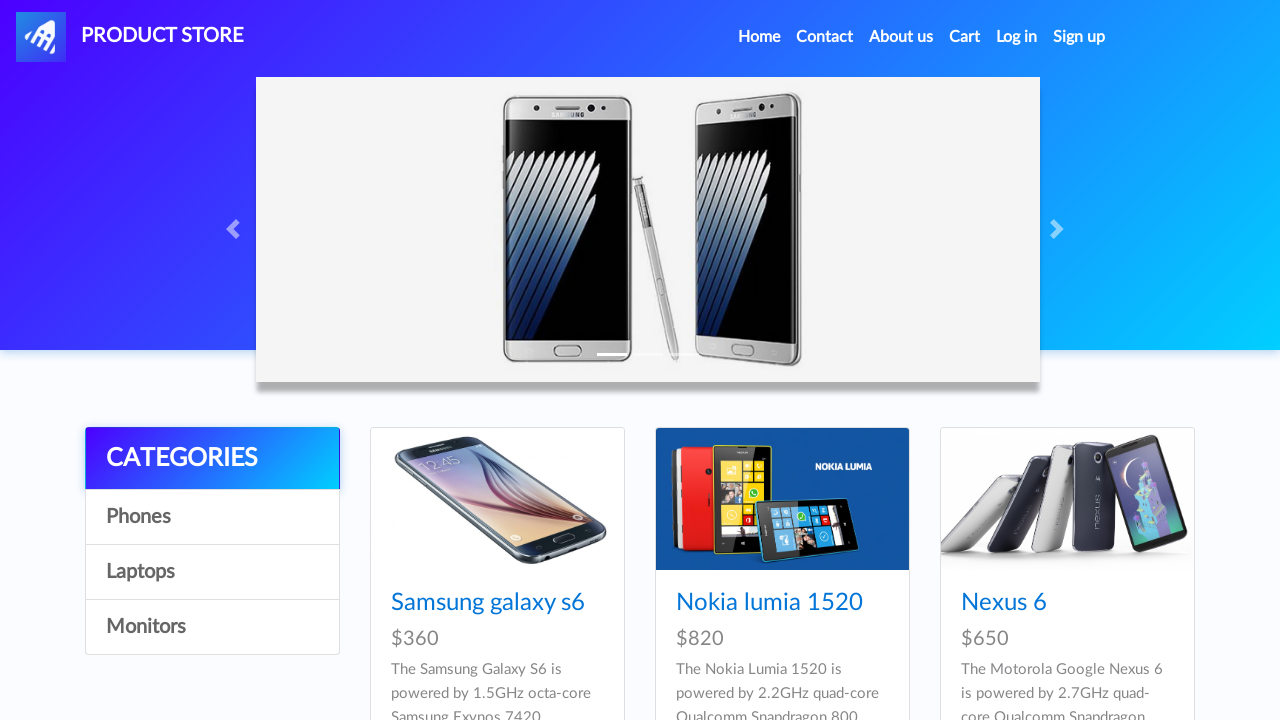

Waited 1 second for form submission to complete
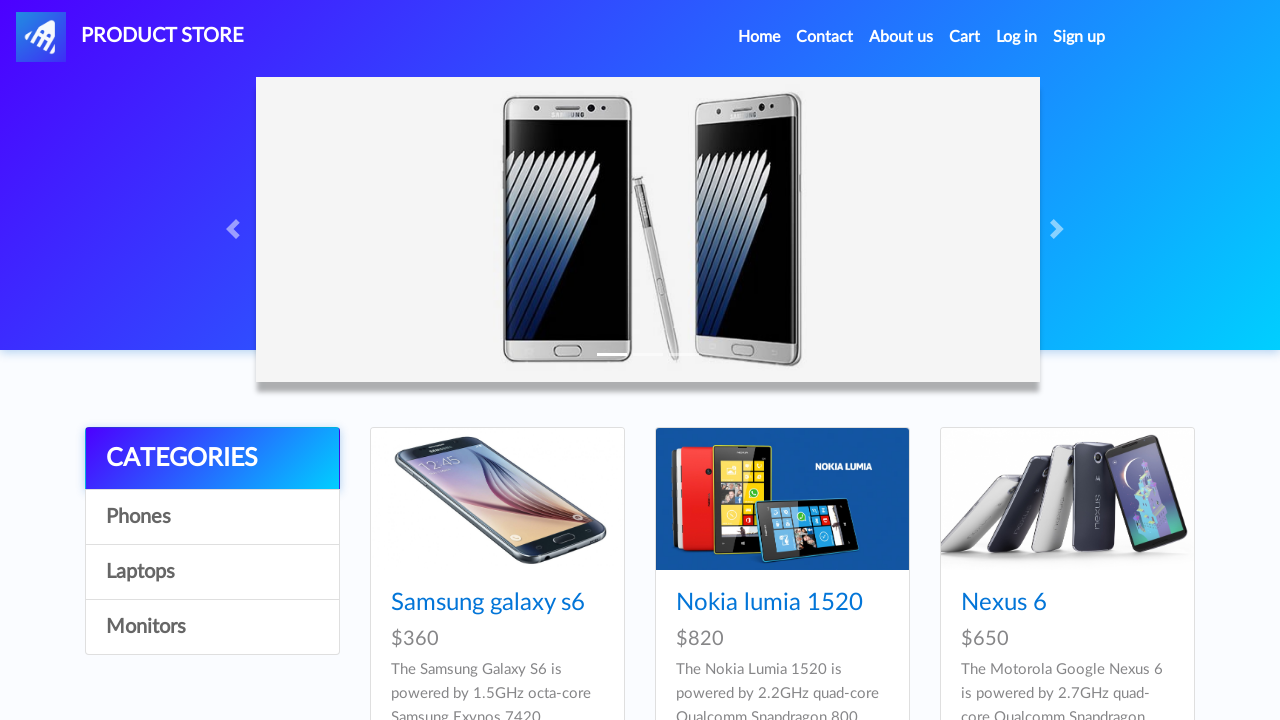

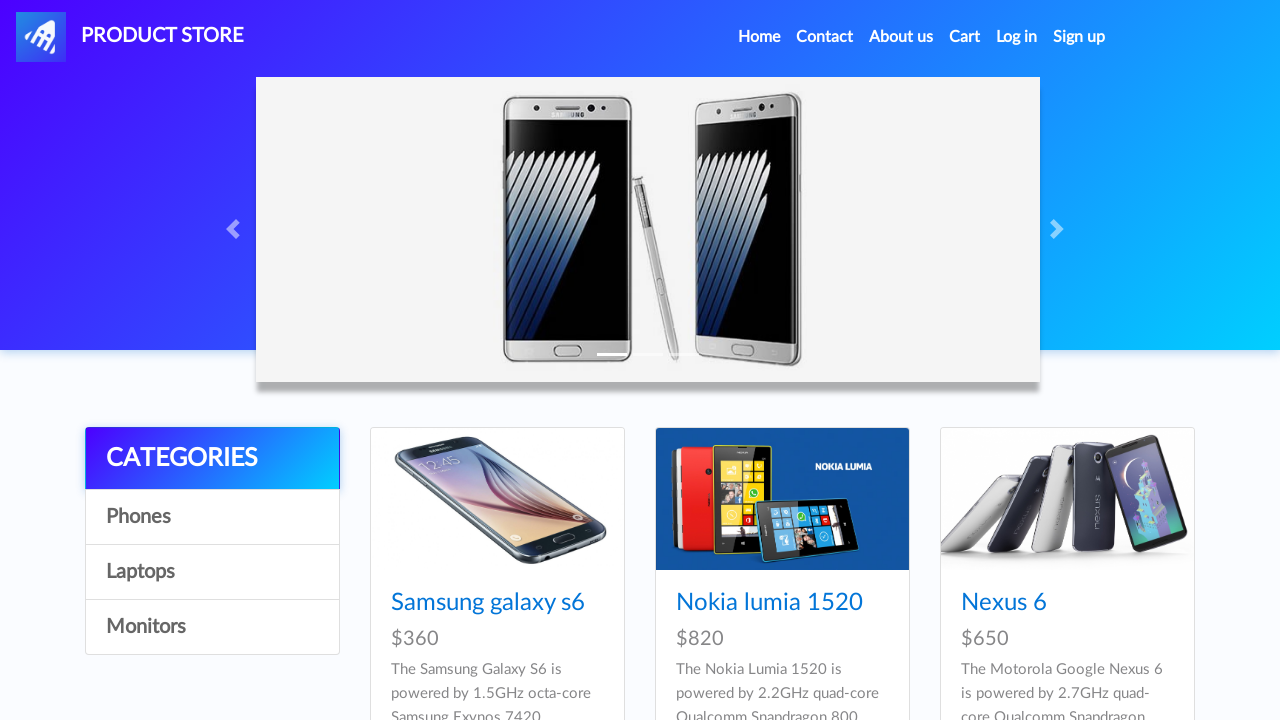